Tests slider interaction by switching to an iframe, dragging the slider handle by an offset, then navigating to the Droppable page

Starting URL: https://jqueryui.com/slider/

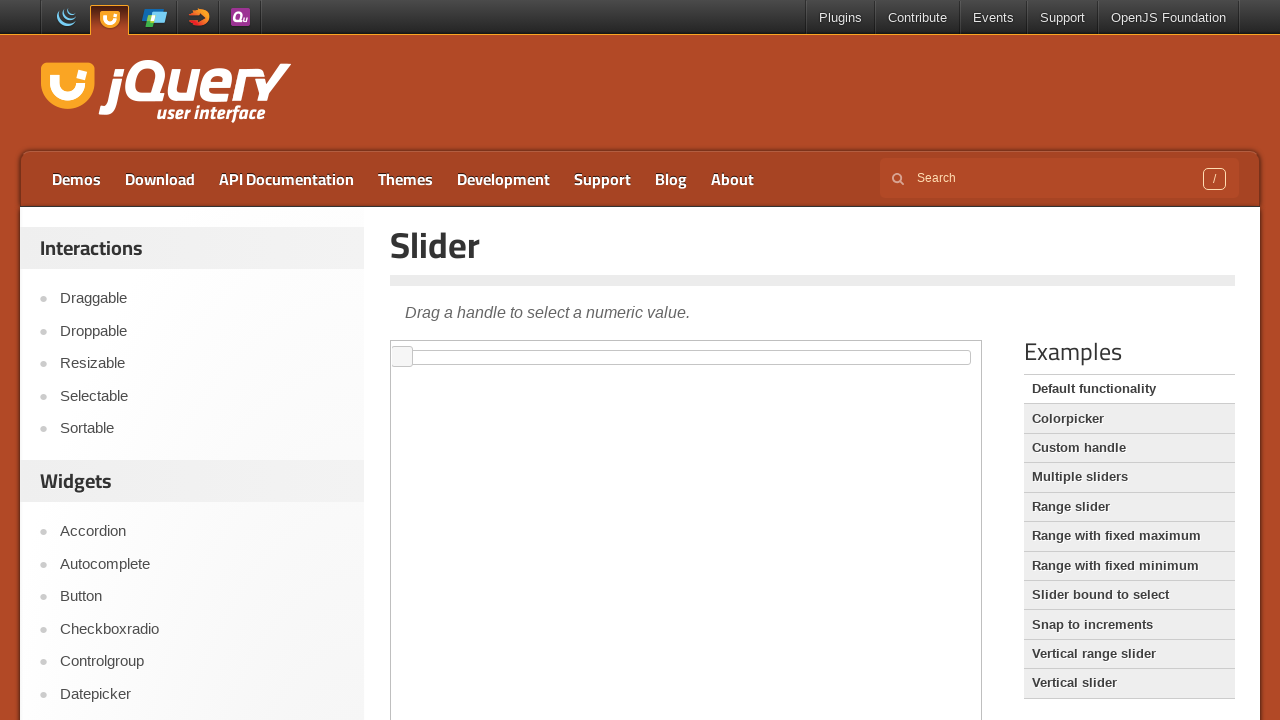

Switched to demo iframe
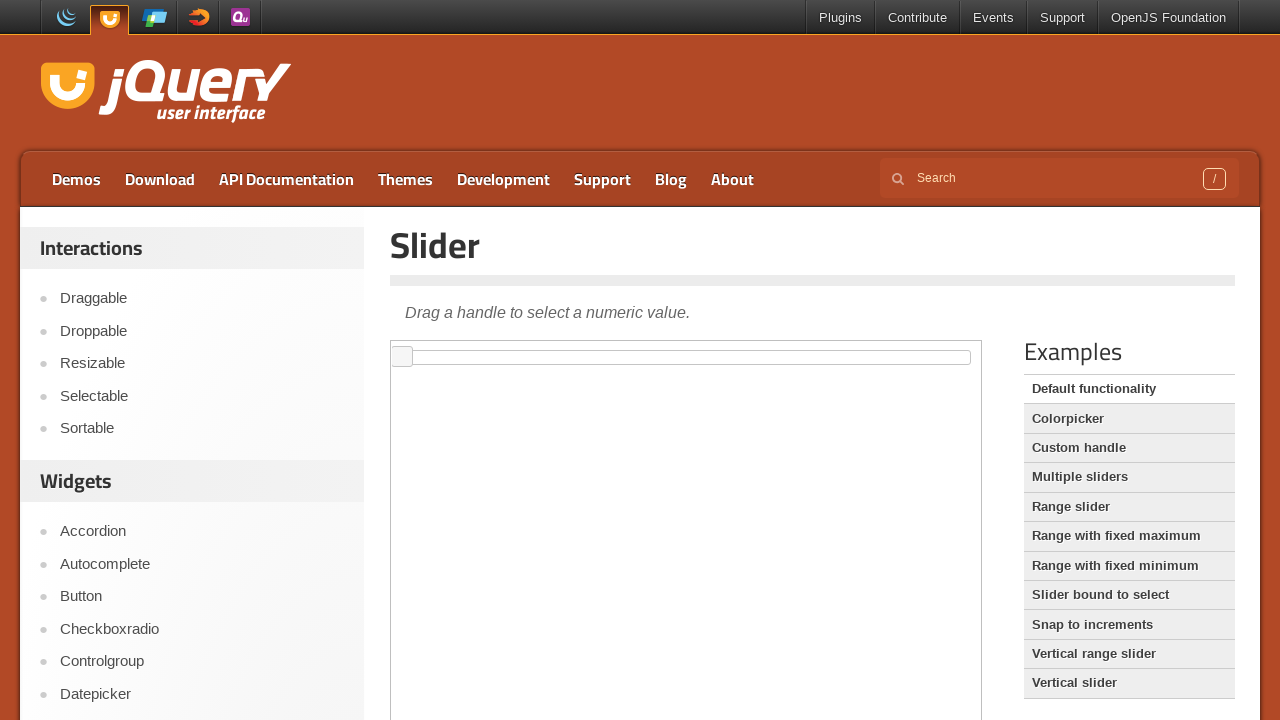

Located slider handle element
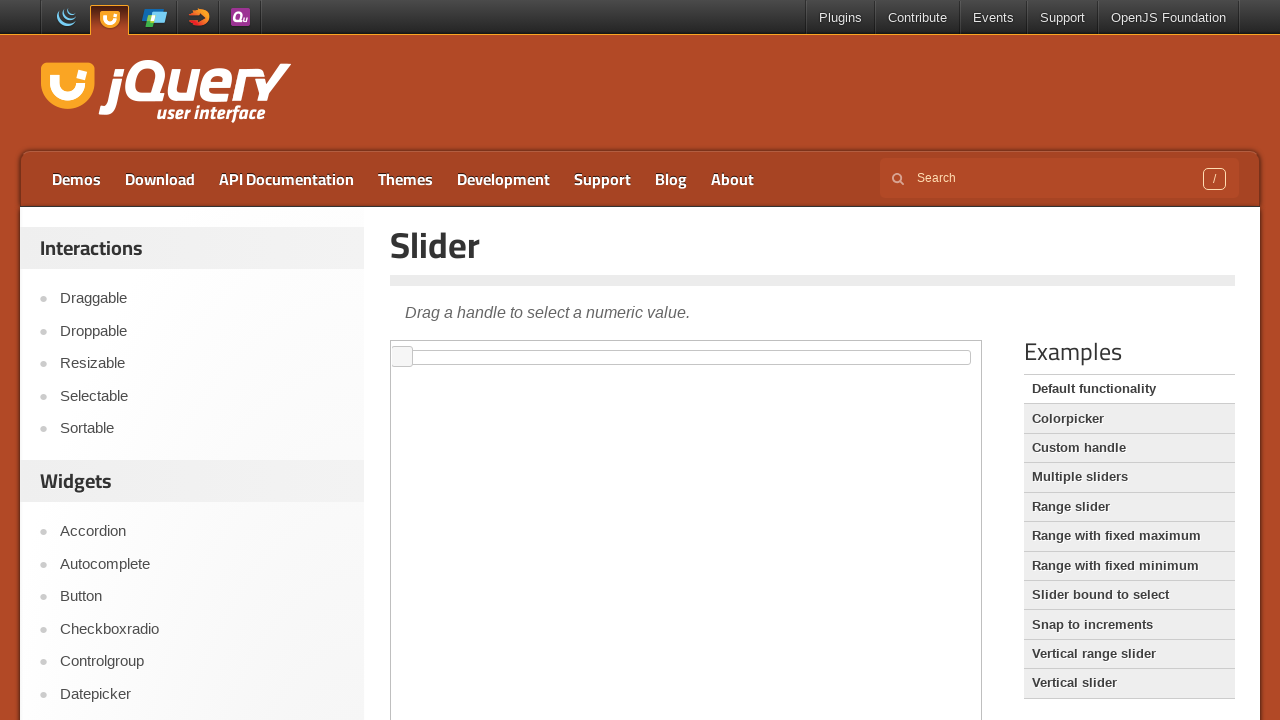

Retrieved slider handle bounding box
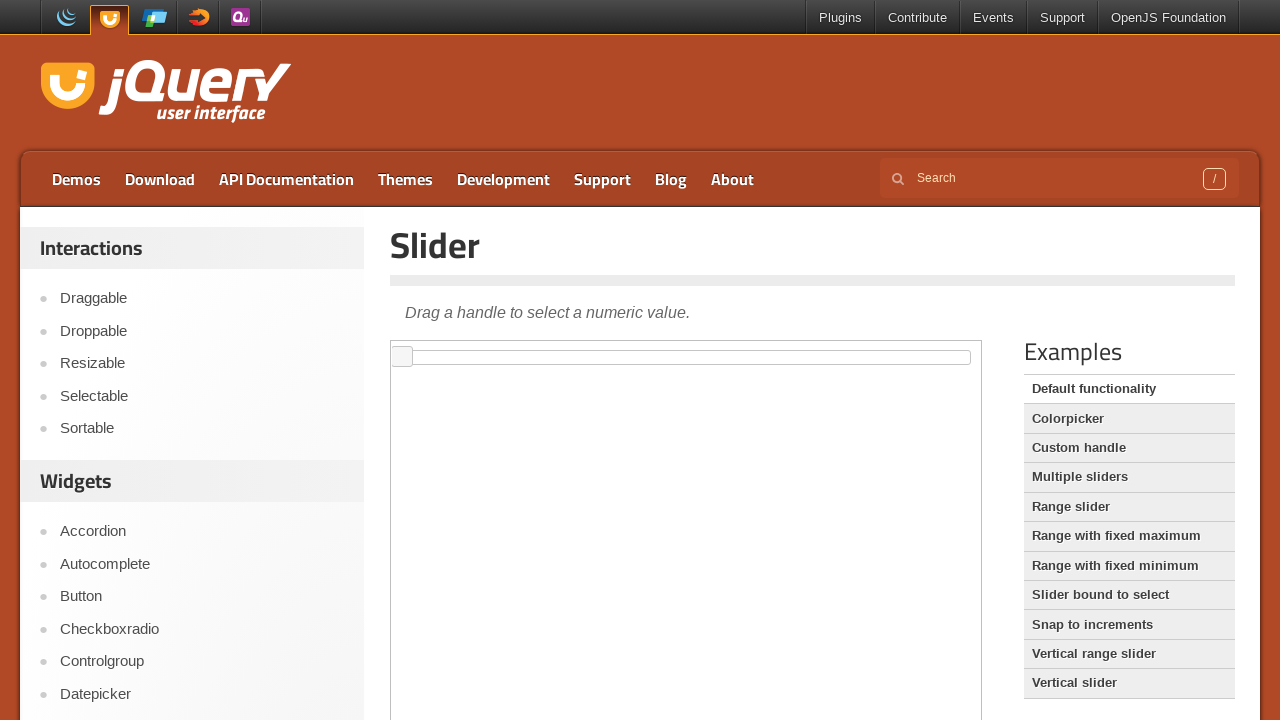

Moved mouse to slider handle center at (402, 357)
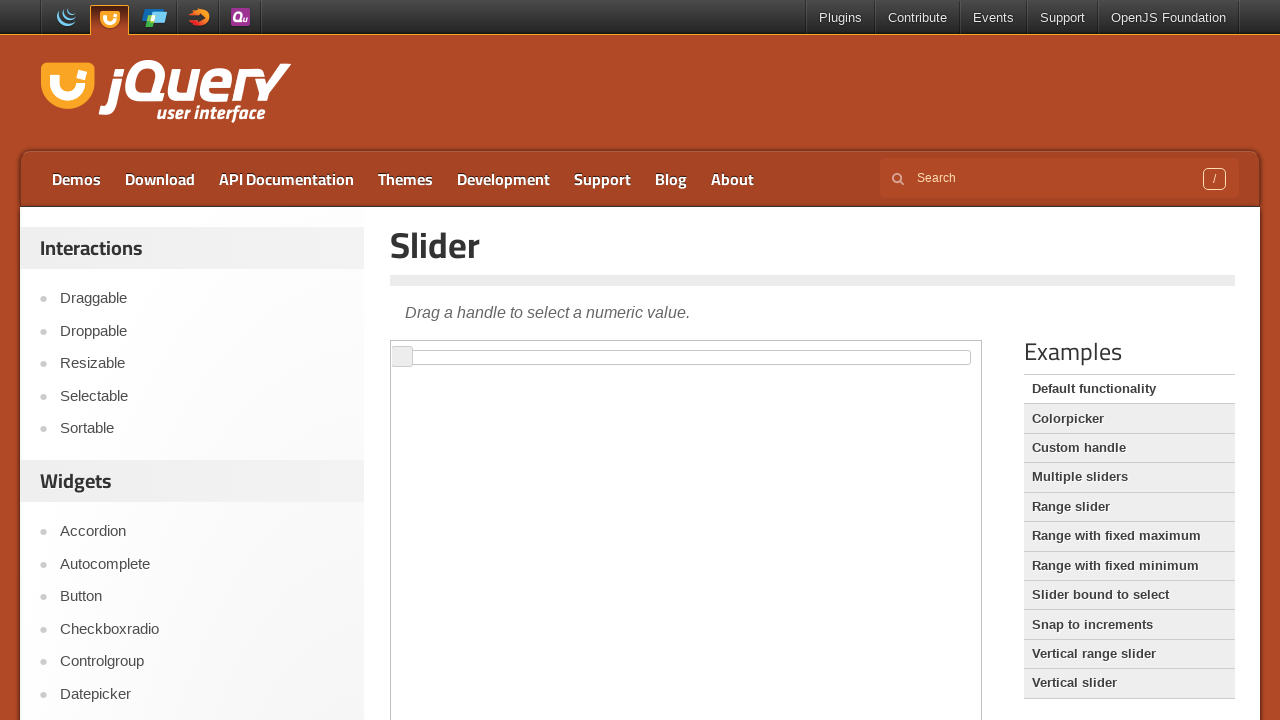

Pressed mouse button down on slider handle at (402, 357)
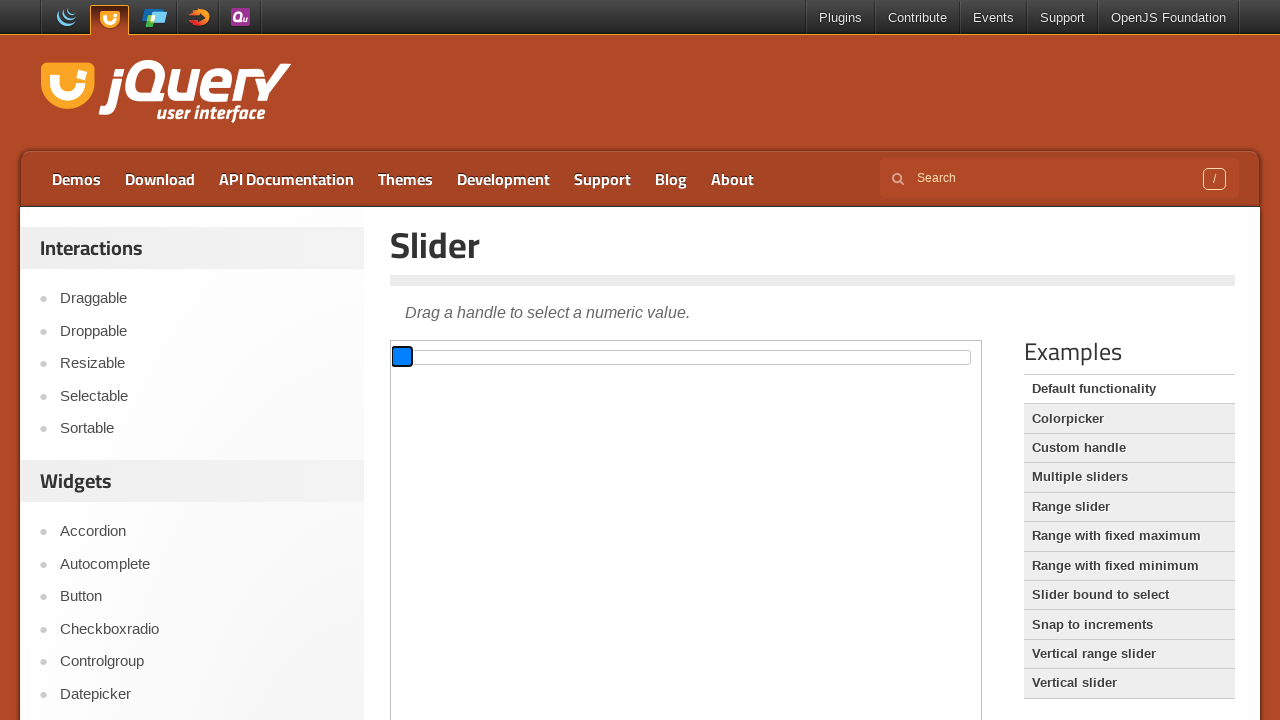

Dragged slider handle 100 pixels to the right at (502, 357)
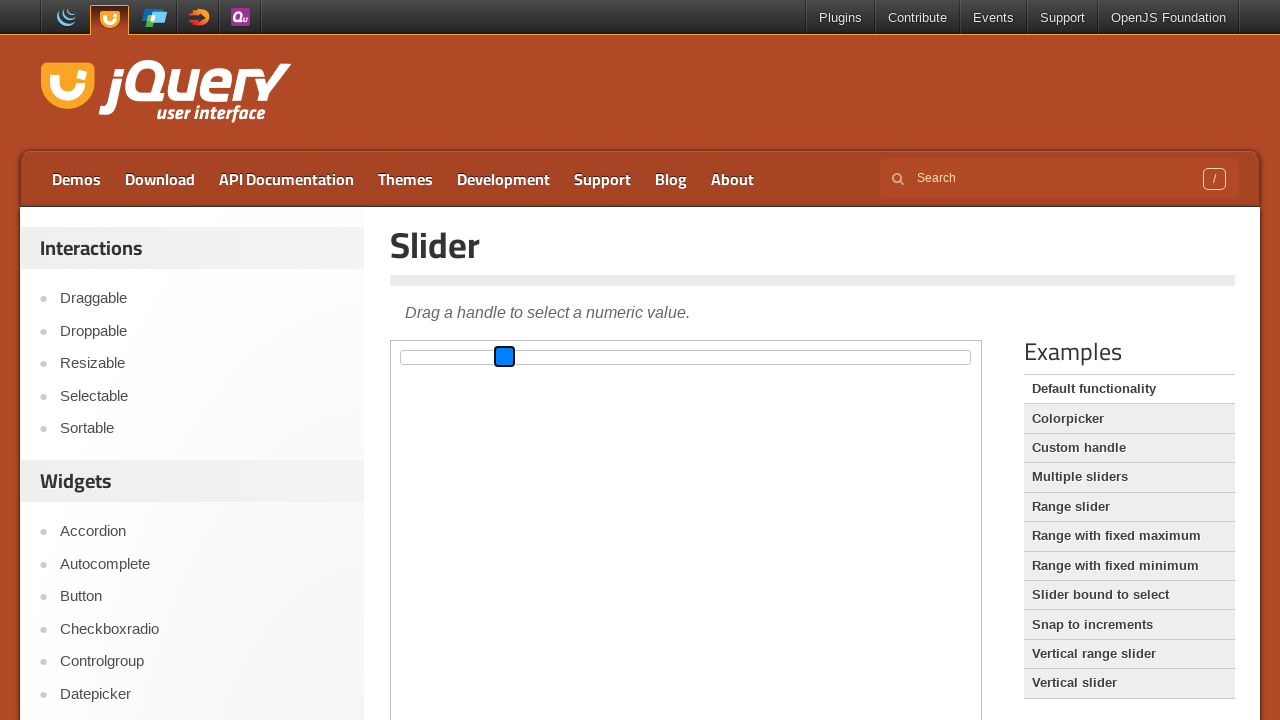

Released mouse button after dragging slider at (502, 357)
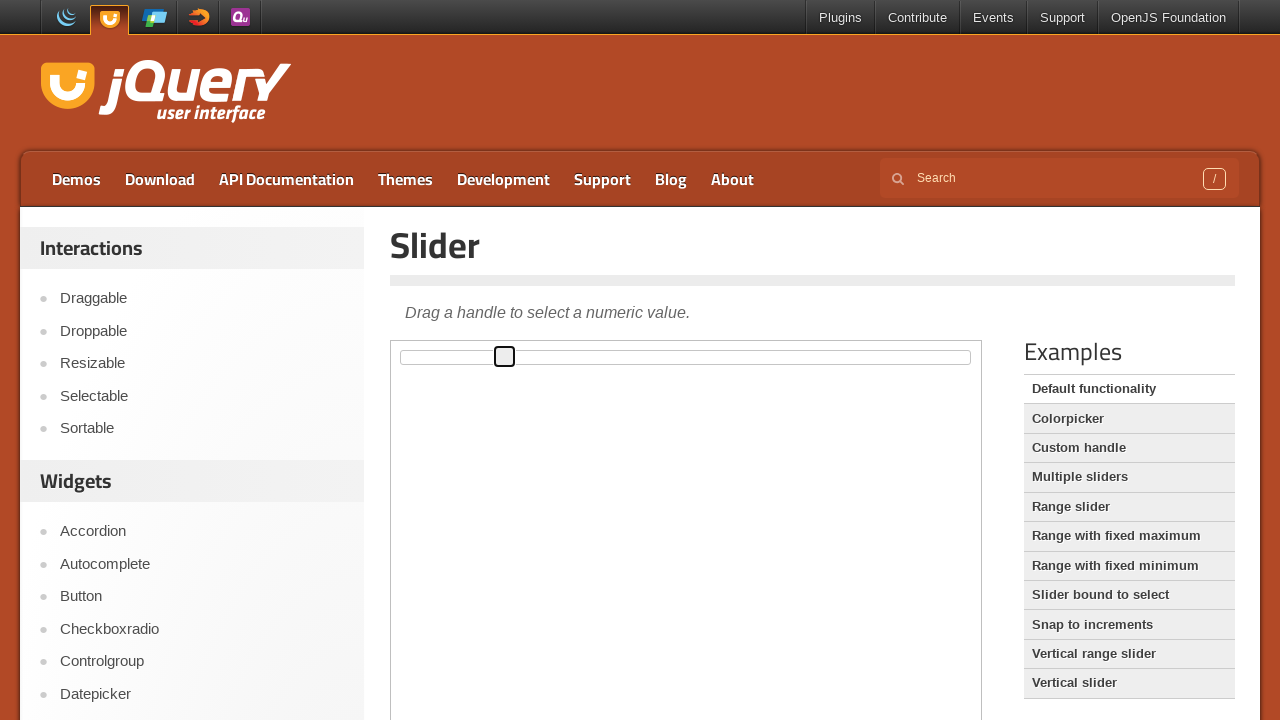

Clicked on Droppable link to navigate to Droppable page at (202, 331) on xpath=//*[text()='Droppable']
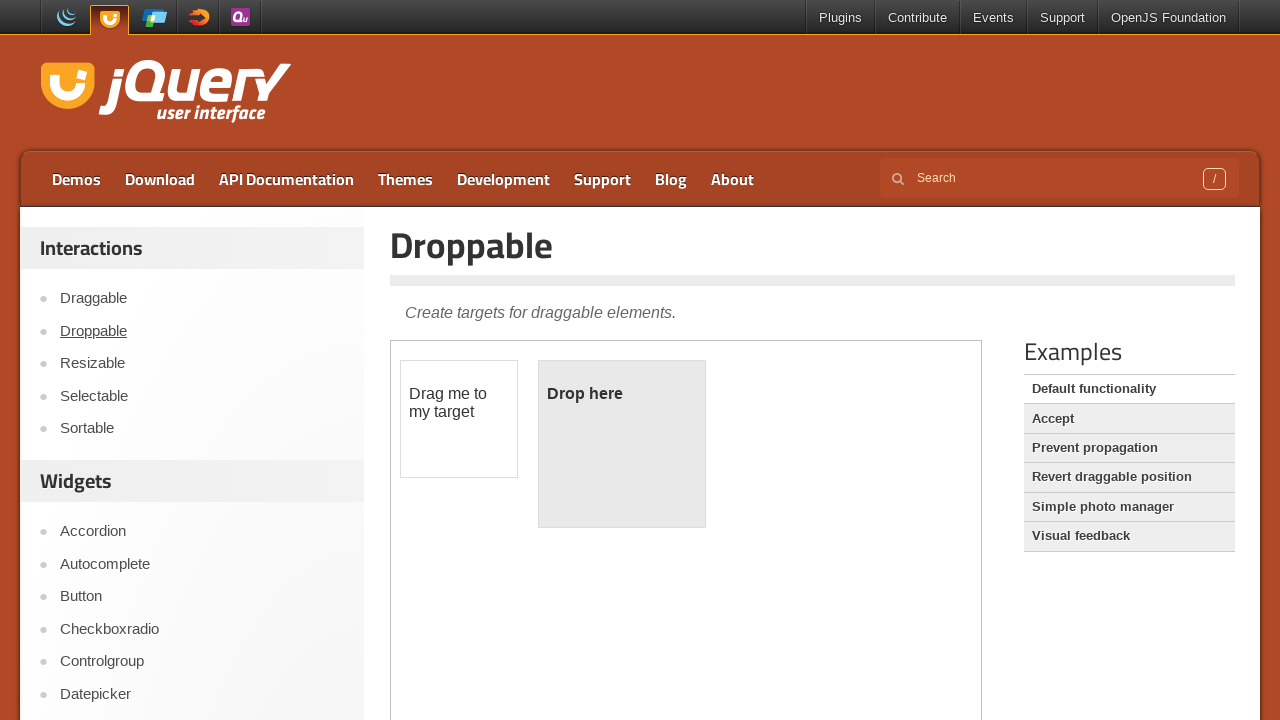

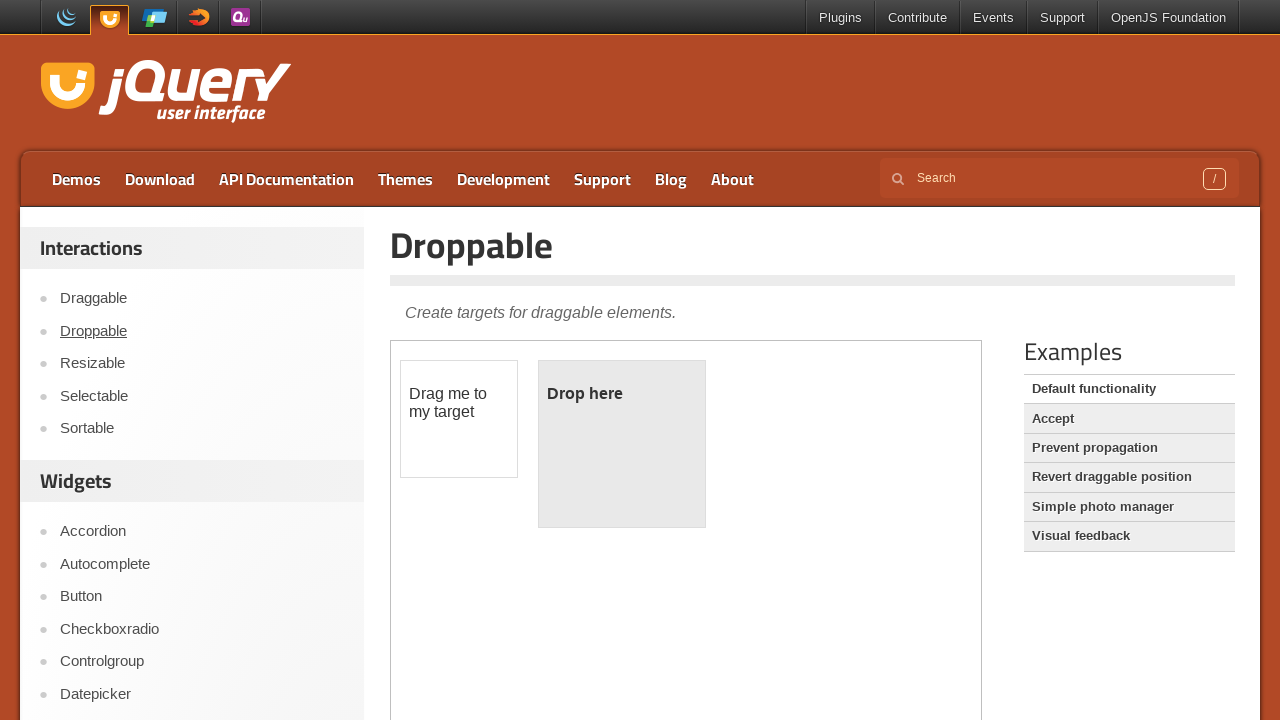